Tests registration validation with empty level field, expecting an error alert about required fields

Starting URL: https://tc1-rest-characters-site-m5ee.vercel.app

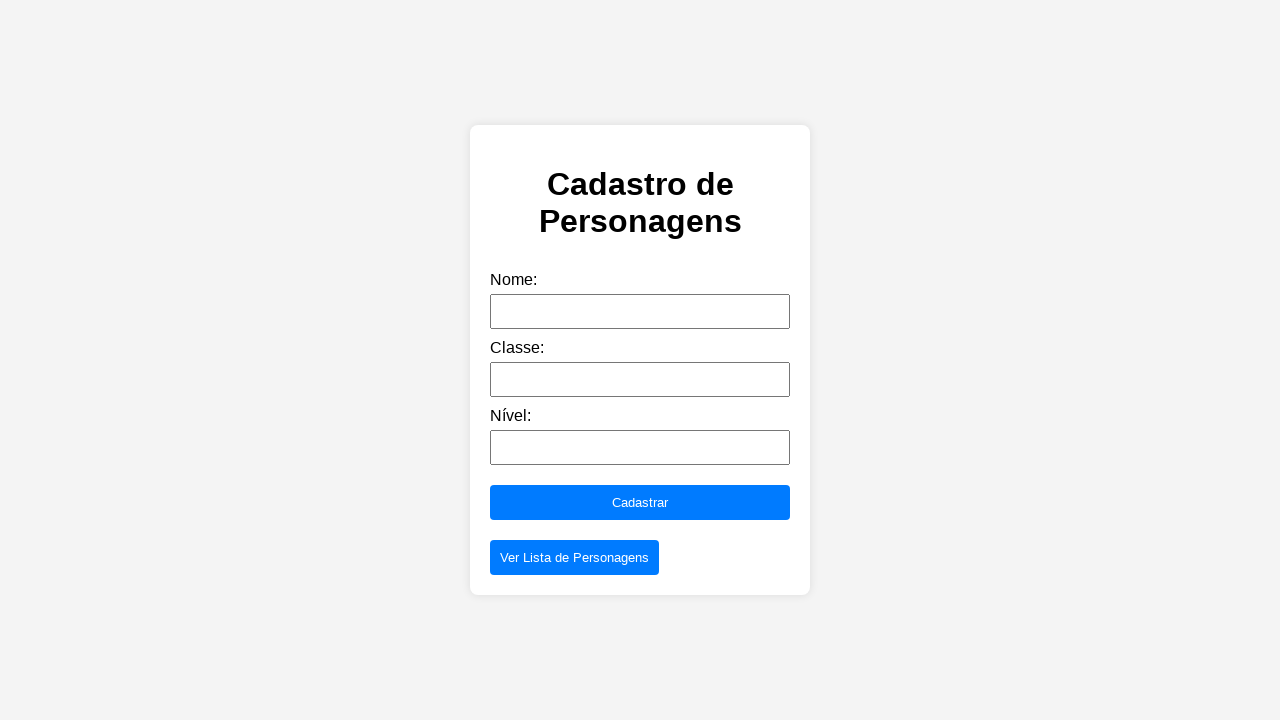

Filled name field with 'Jane Doe' on input[name='name'], #name, input[placeholder*='name' i]
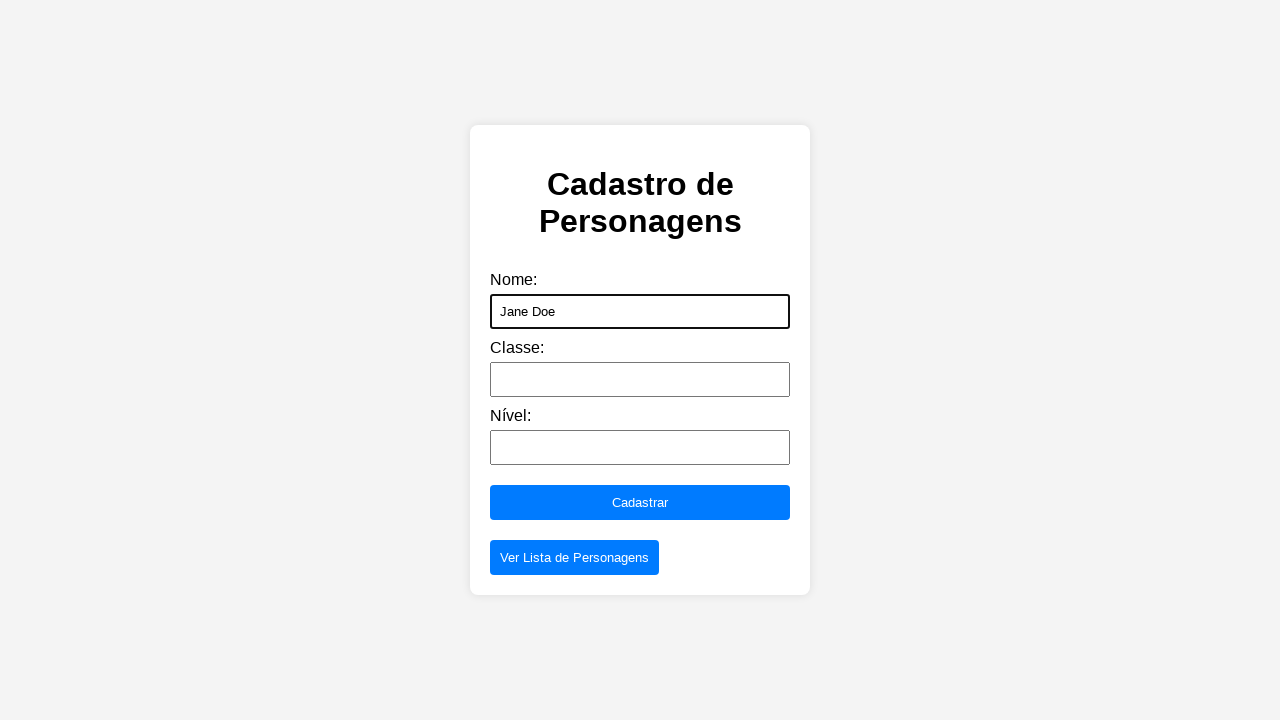

Filled class field with 'Mage' on input[name='class'], #class, input[placeholder*='class' i]
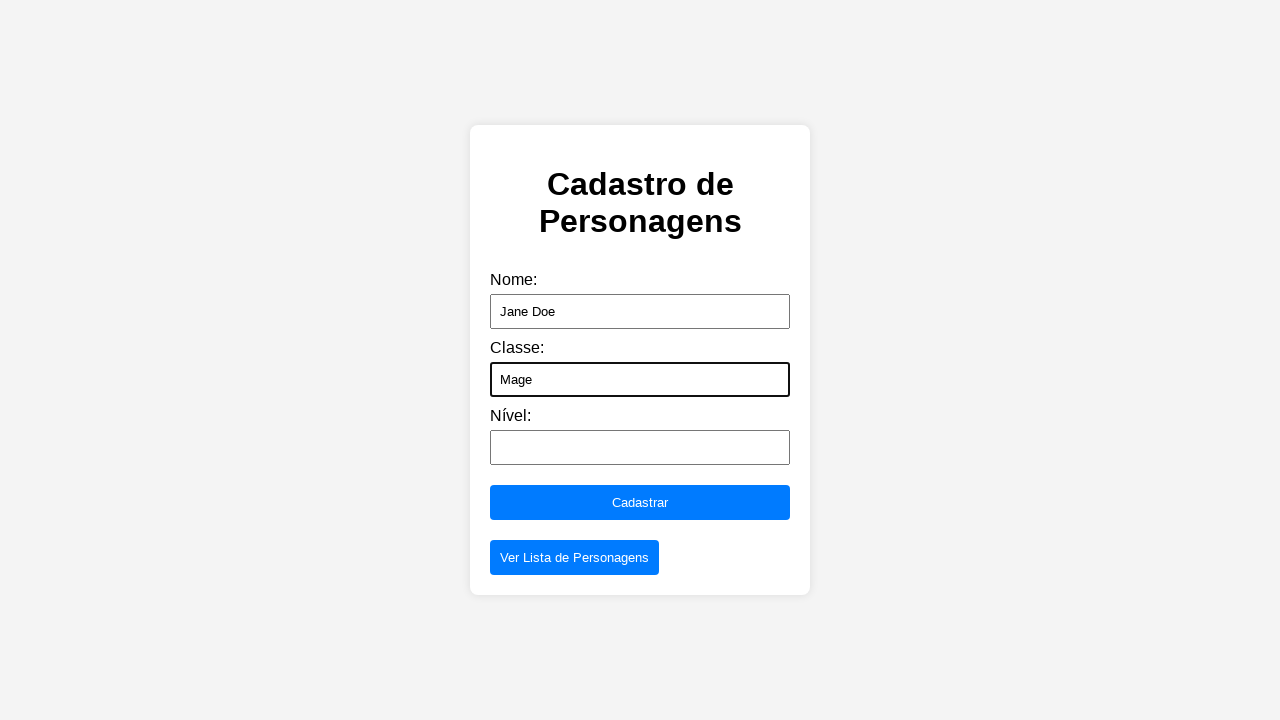

Clicked submit button to attempt registration at (640, 503) on button[type='submit'], input[type='submit'], button:has-text('Submit'), button:h
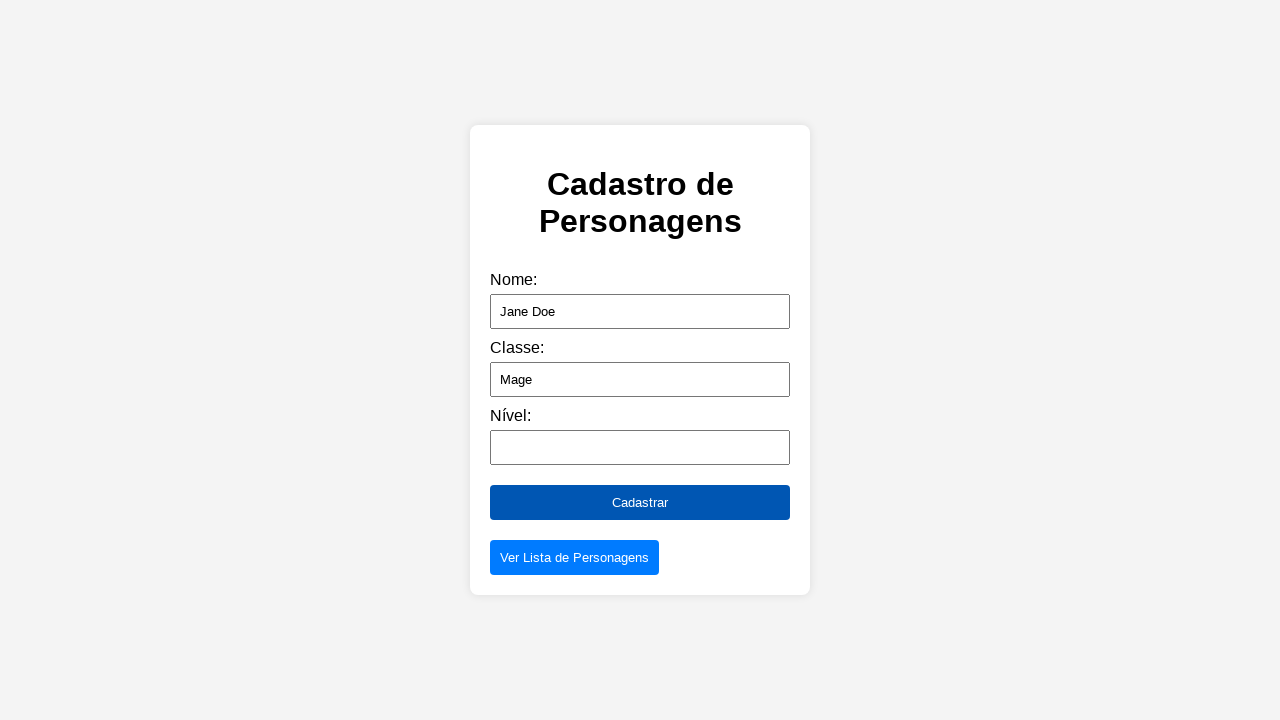

Alert dialog handler registered to accept validation error alert
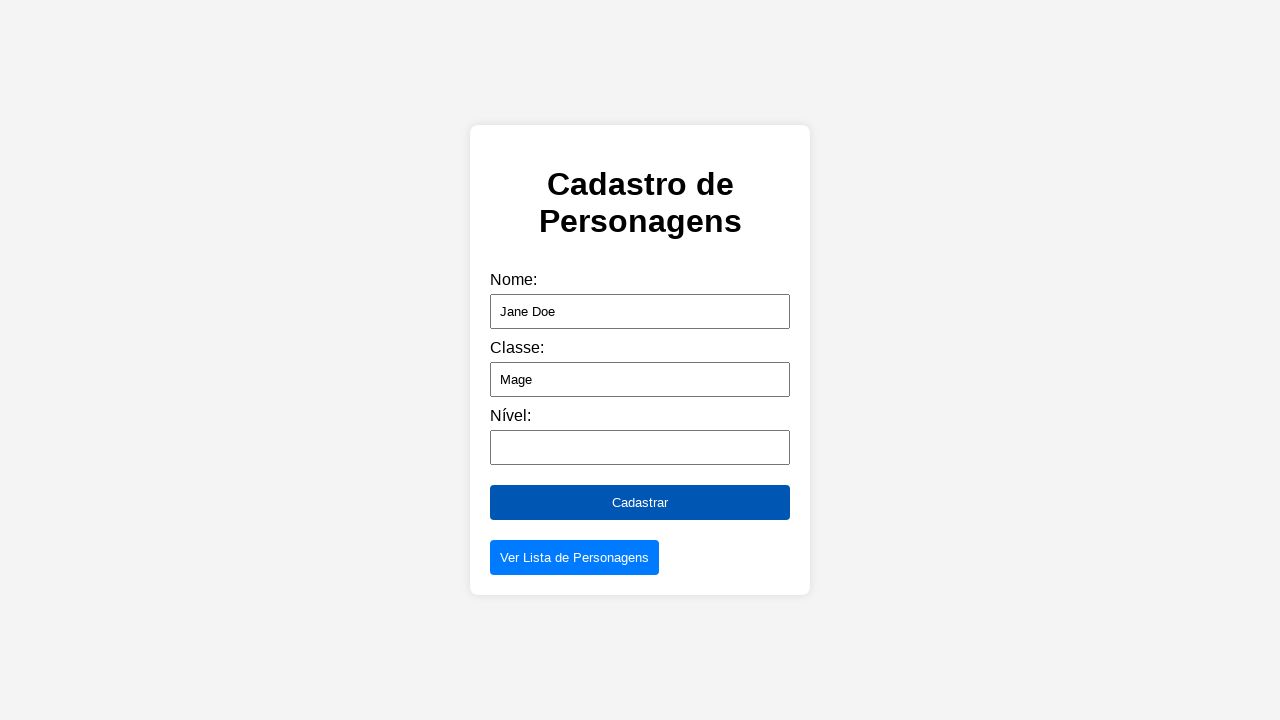

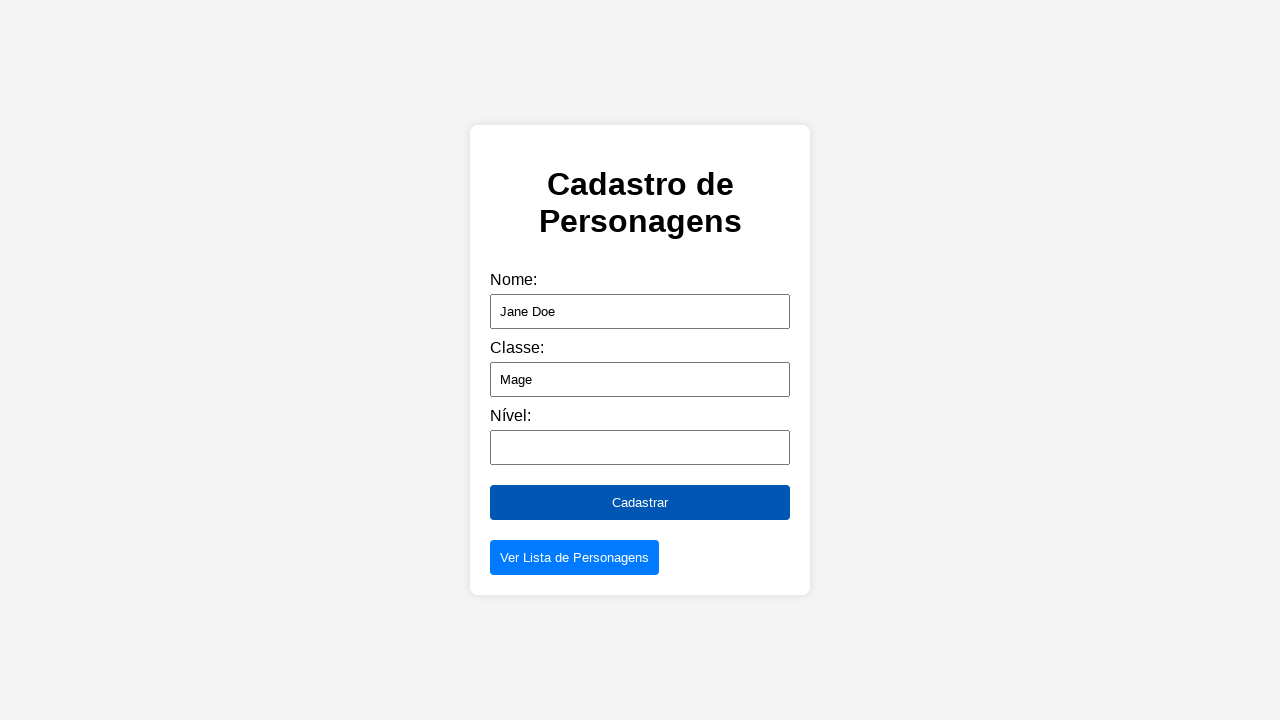